Tests dynamic element appearance by clicking a button and waiting for a paragraph element to appear on the page, then verifies the paragraph text

Starting URL: https://testeroprogramowania.github.io/selenium/wait2.html

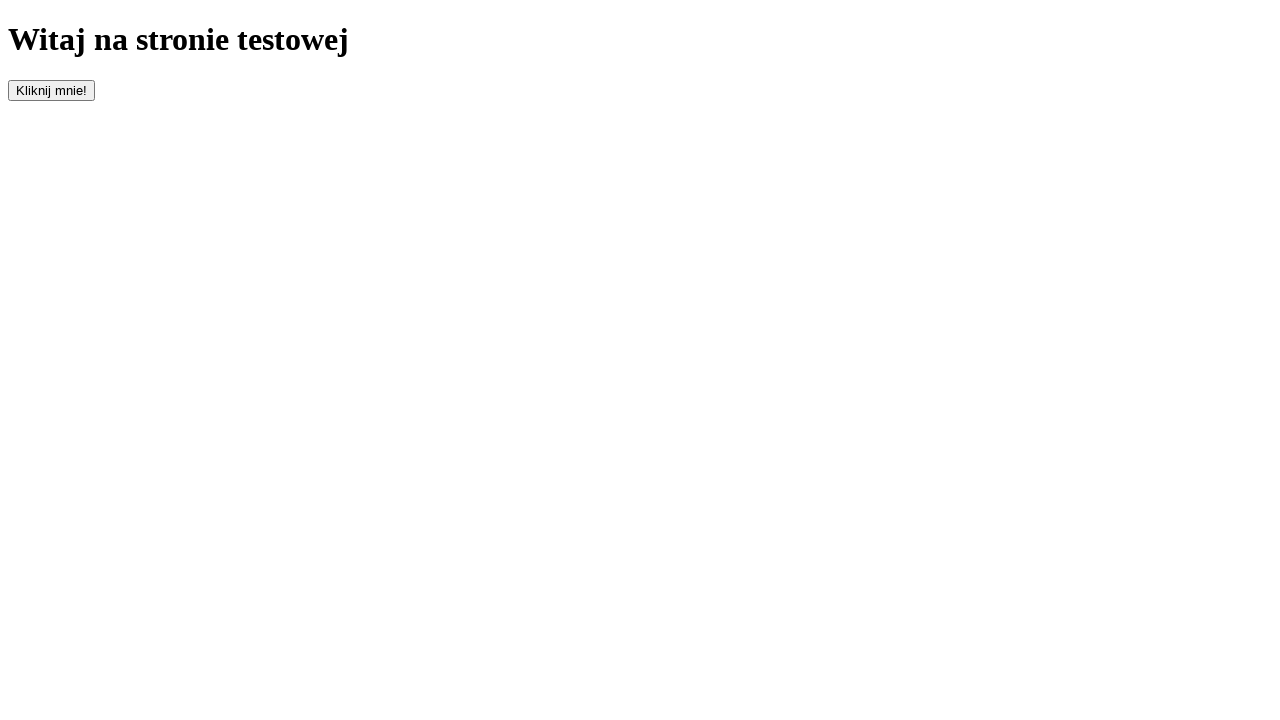

Clicked button with id 'clickOnMe' to trigger element appearance at (52, 90) on #clickOnMe
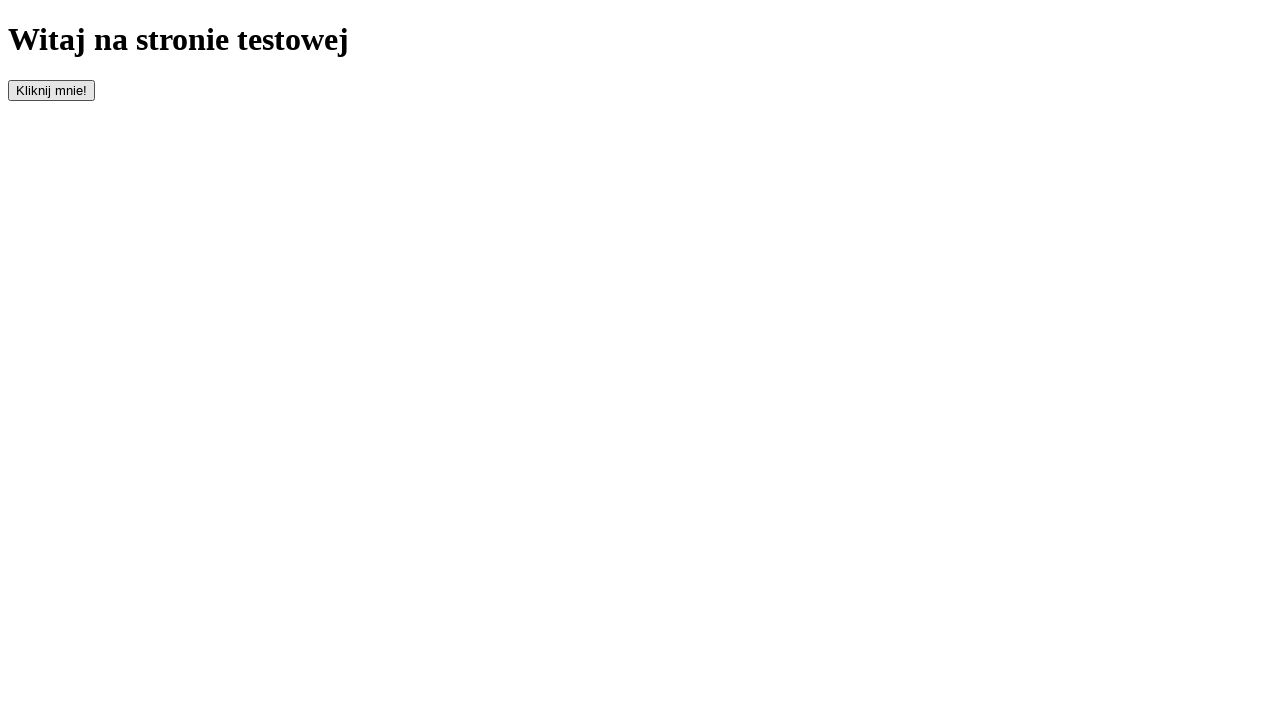

Waited for paragraph element to appear on the page
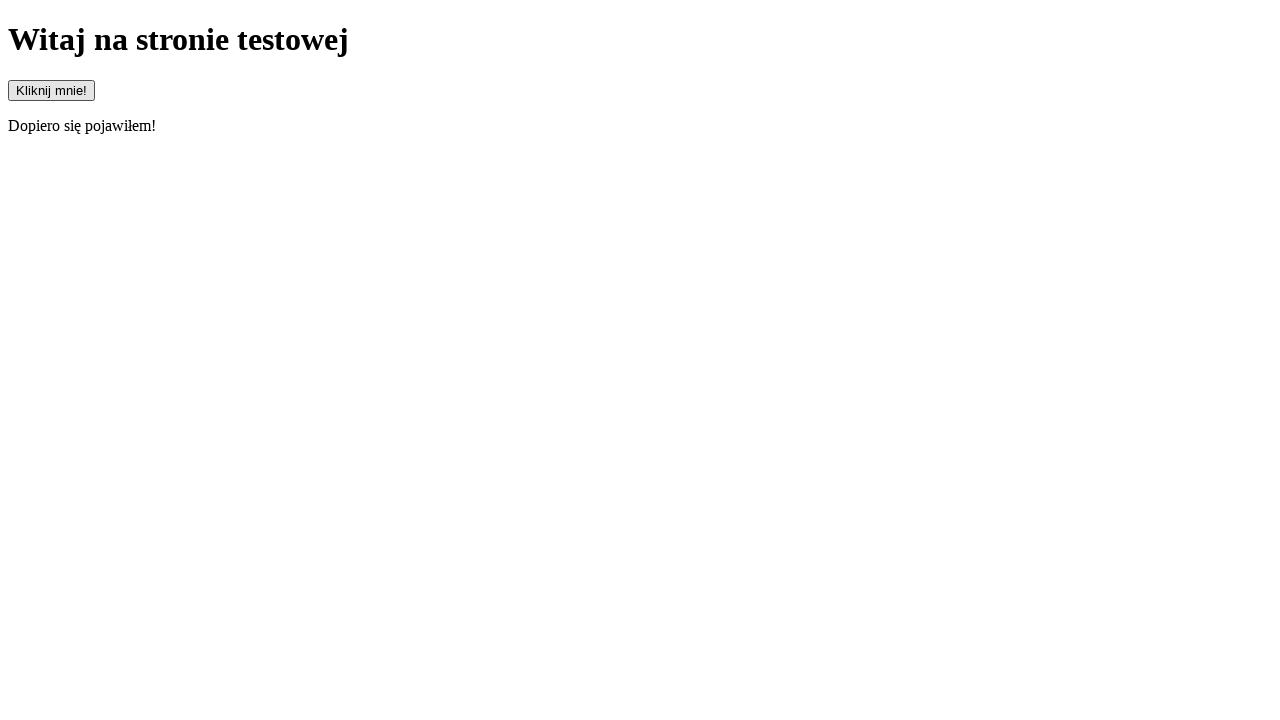

Retrieved paragraph text: 'Dopiero się pojawiłem!'
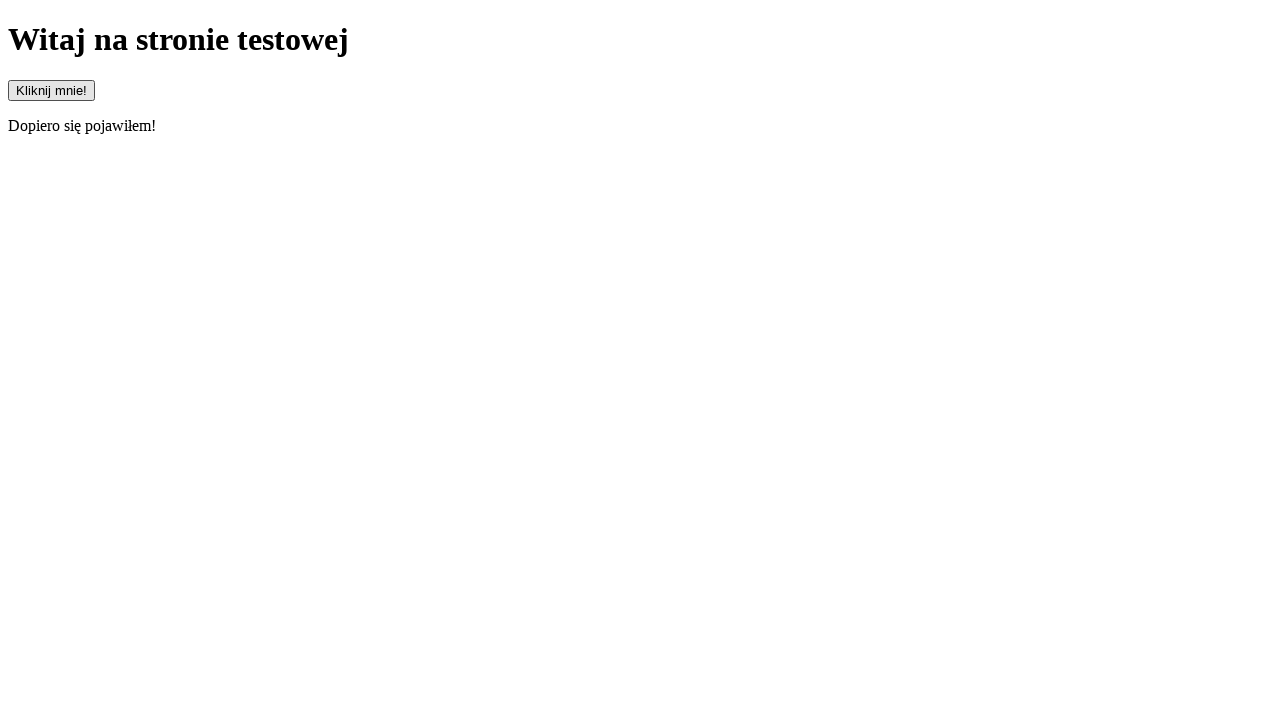

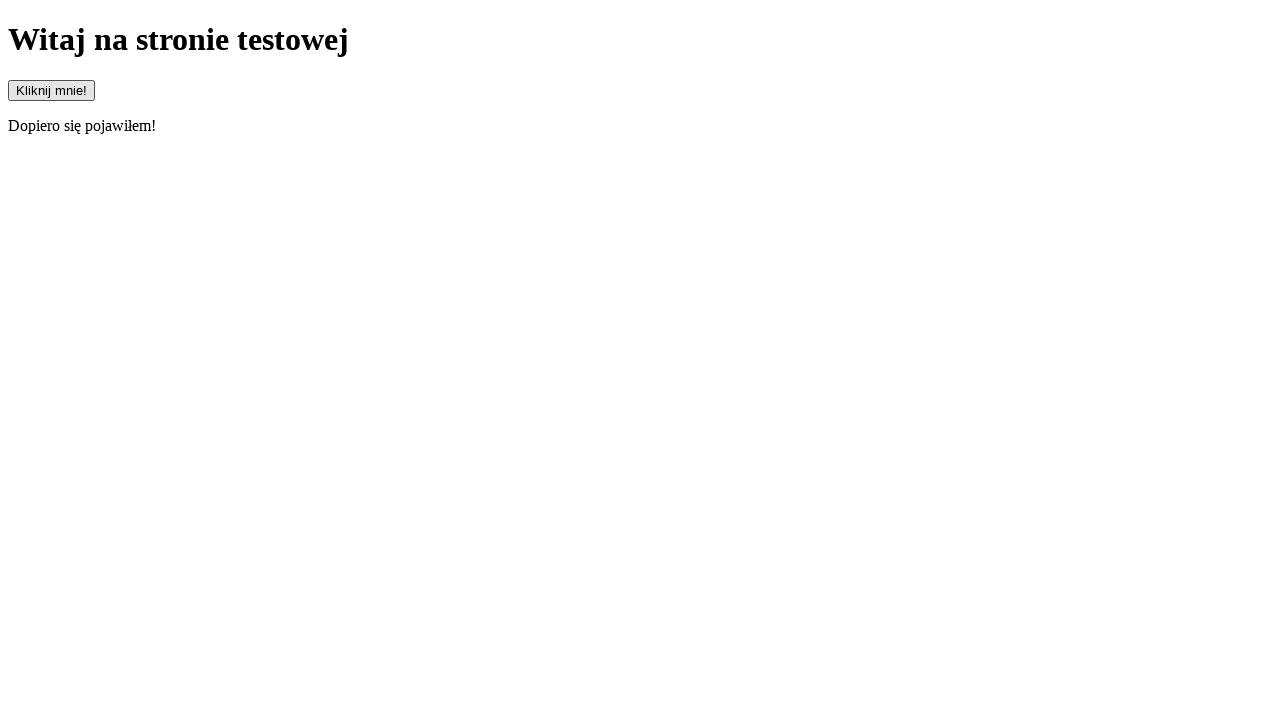